Clicks on the Top Lists menu item and verifies that the "Top Rated" heading appears on the page

Starting URL: http://www.99-bottles-of-beer.net/

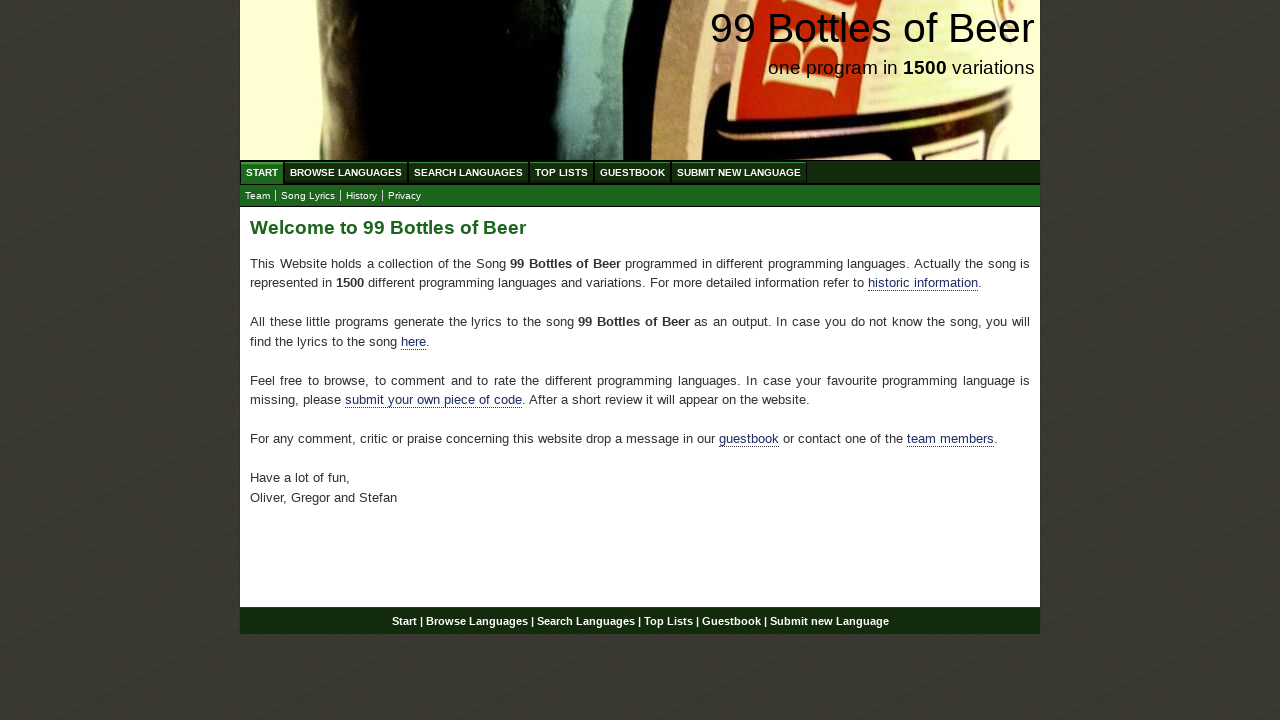

Clicked on Top Lists menu item at (562, 172) on xpath=//div[@id='navigation']/ul[@id='menu']//a[@href='/toplist.html']
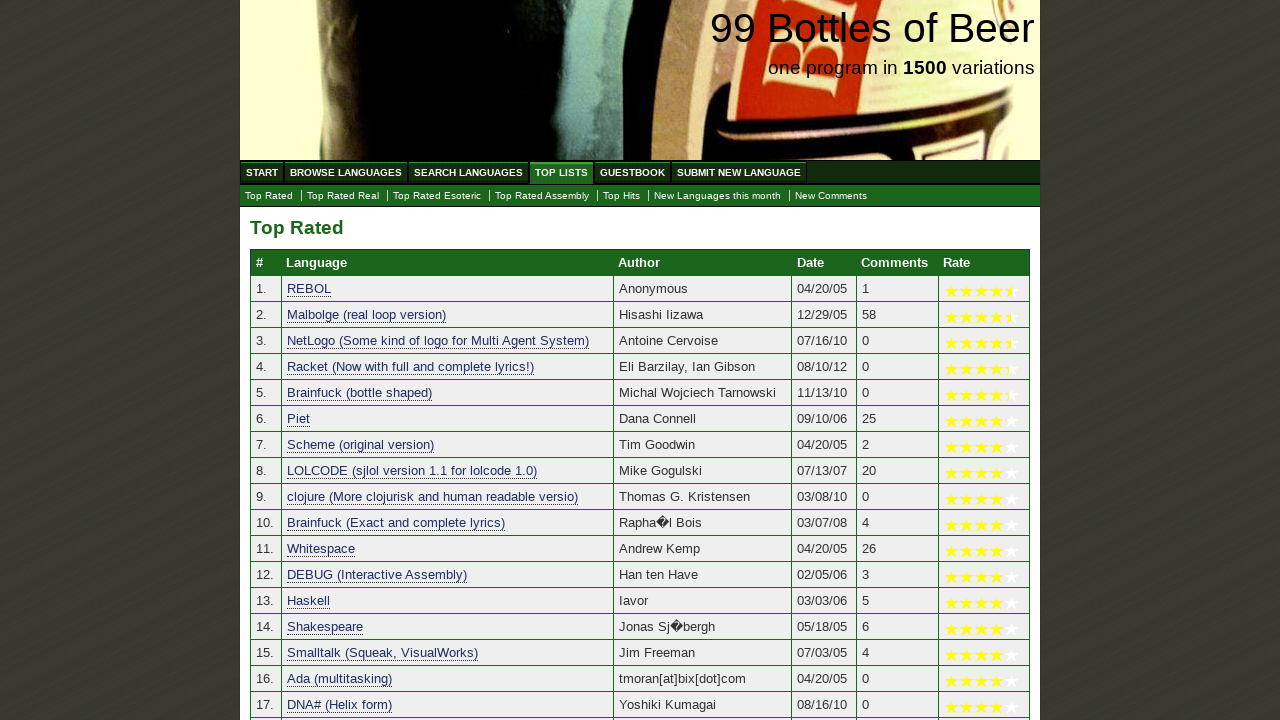

Located Top Rated heading element
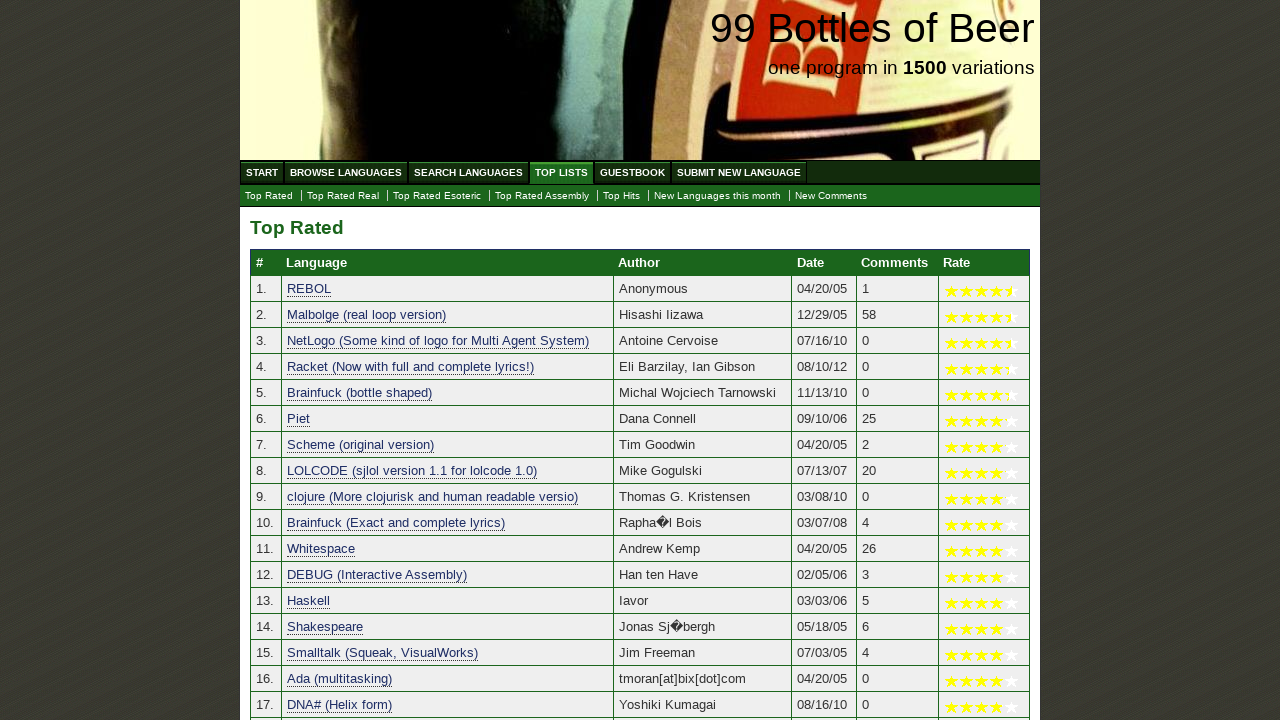

Verified that 'Top Rated' heading appears on the page
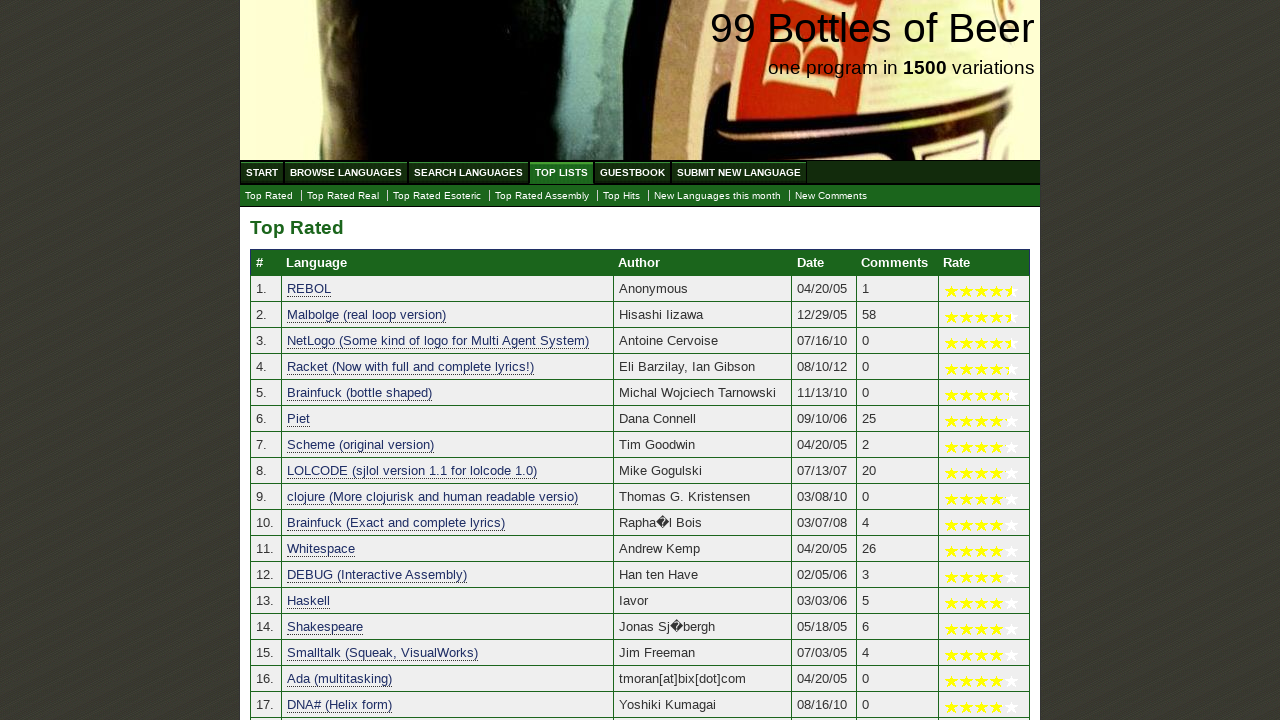

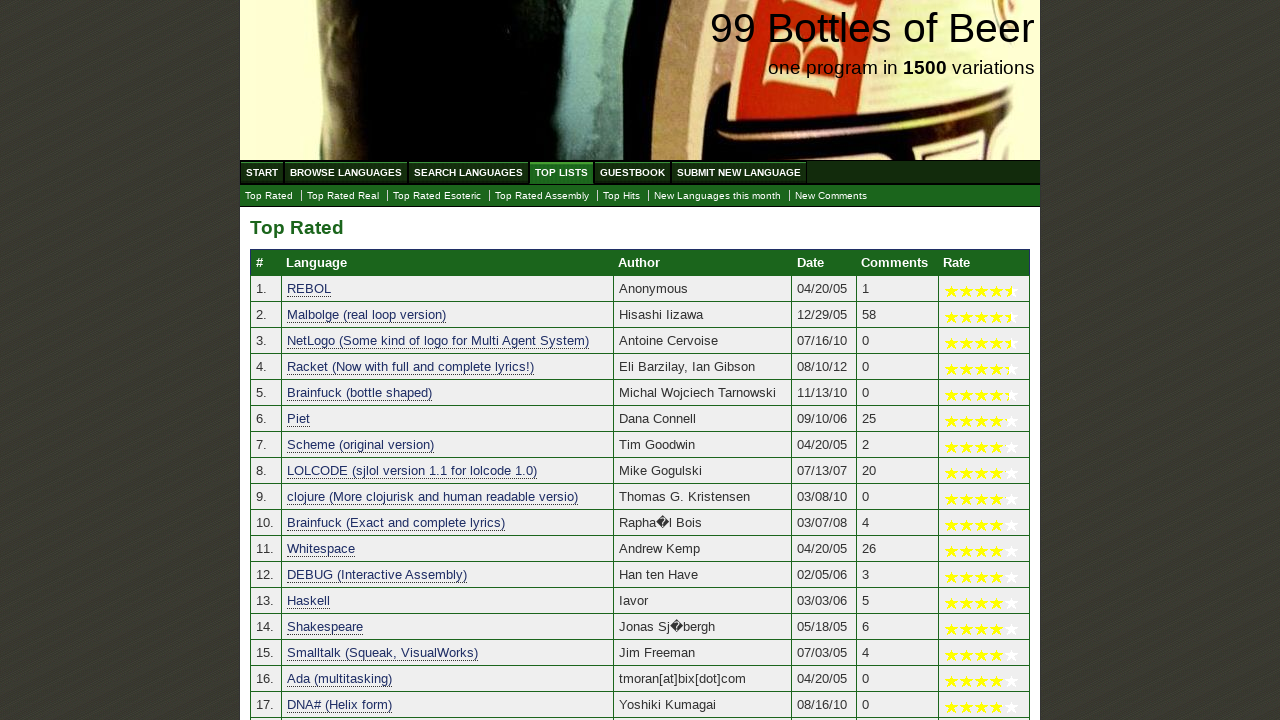